Tests that the registration form shows an error when password confirmation does not match password

Starting URL: https://ecommerce-playground.lambdatest.io/index.php?route=account/register

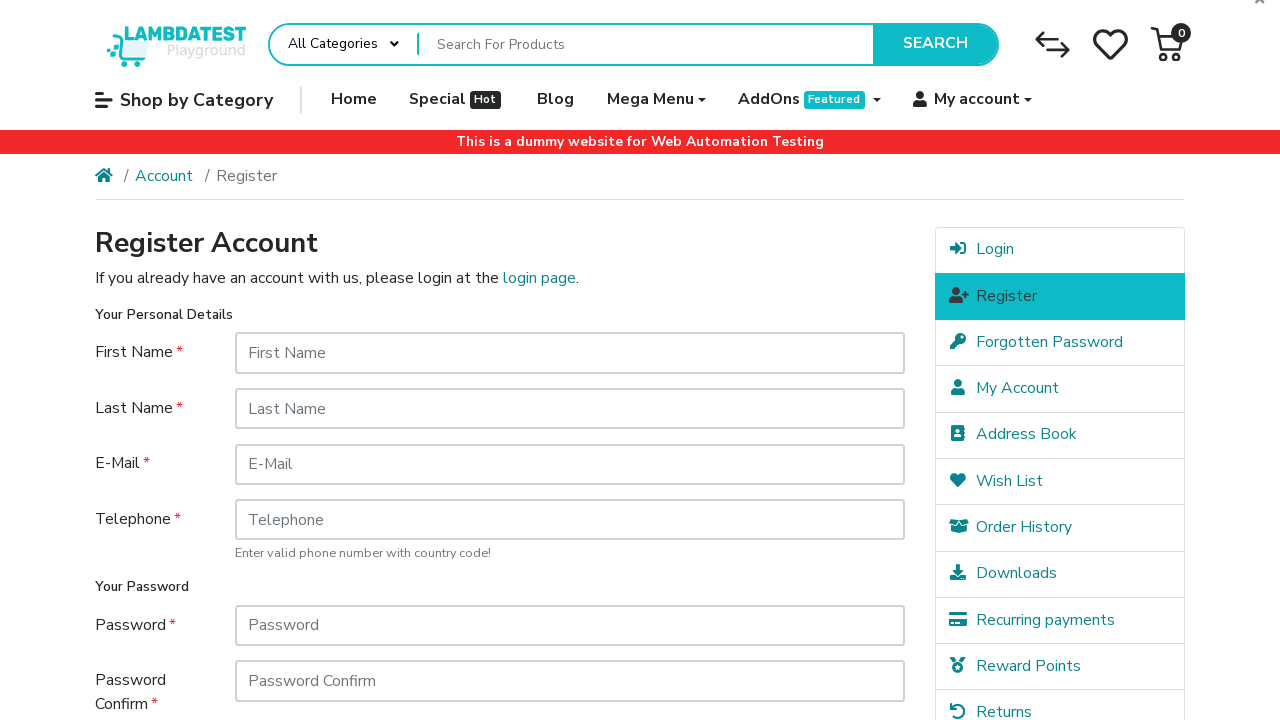

Filled first name field with 'James' on #input-firstname
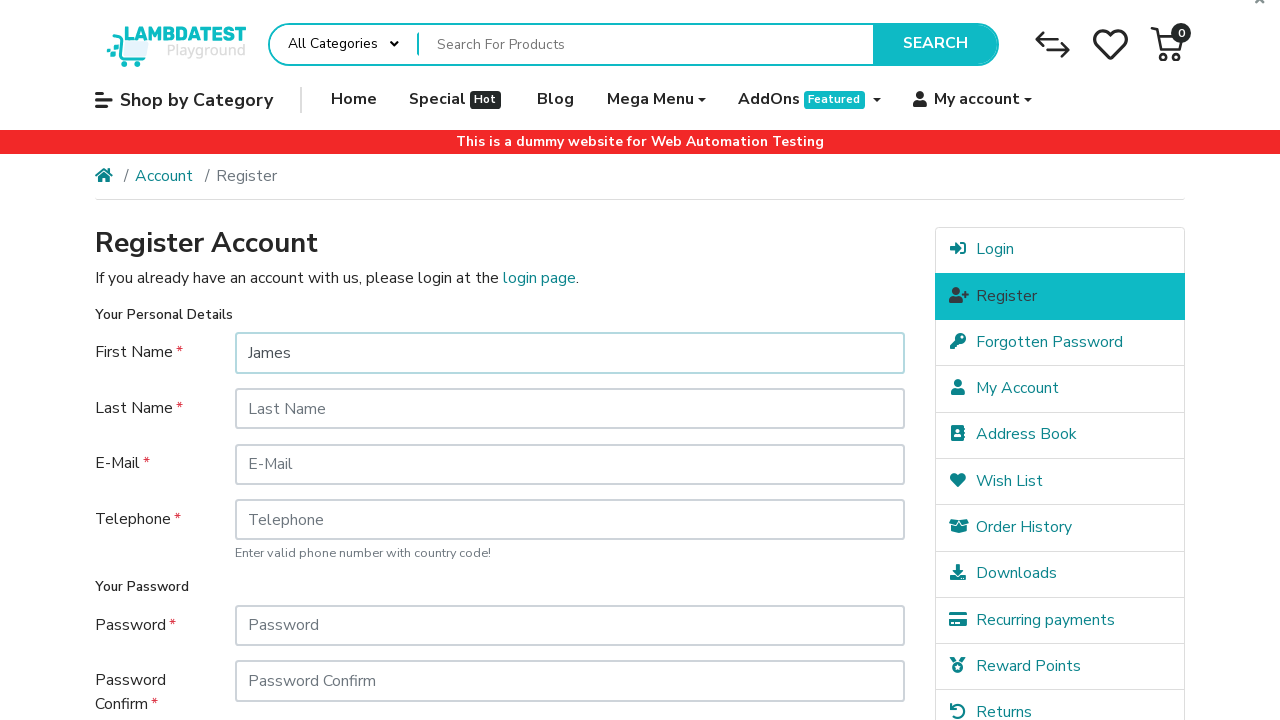

Filled last name field with 'Murphy' on #input-lastname
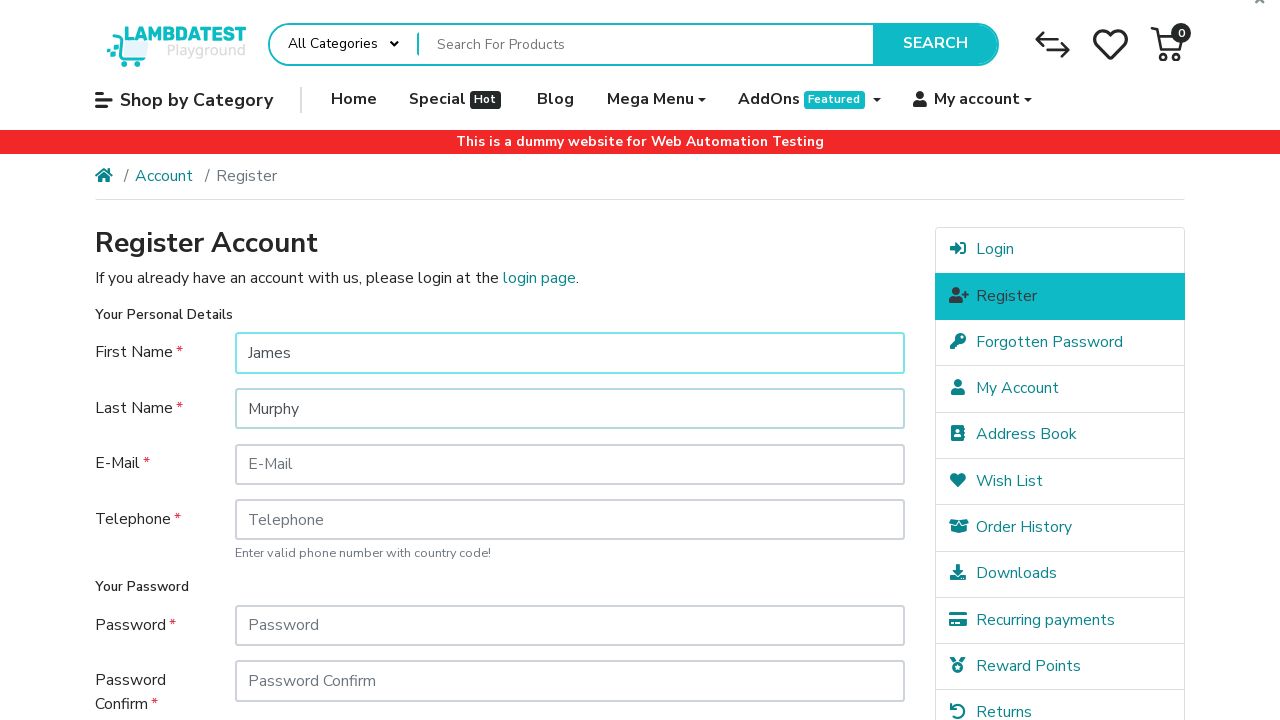

Filled email field with 'james.murphy6738@email.com' on #input-email
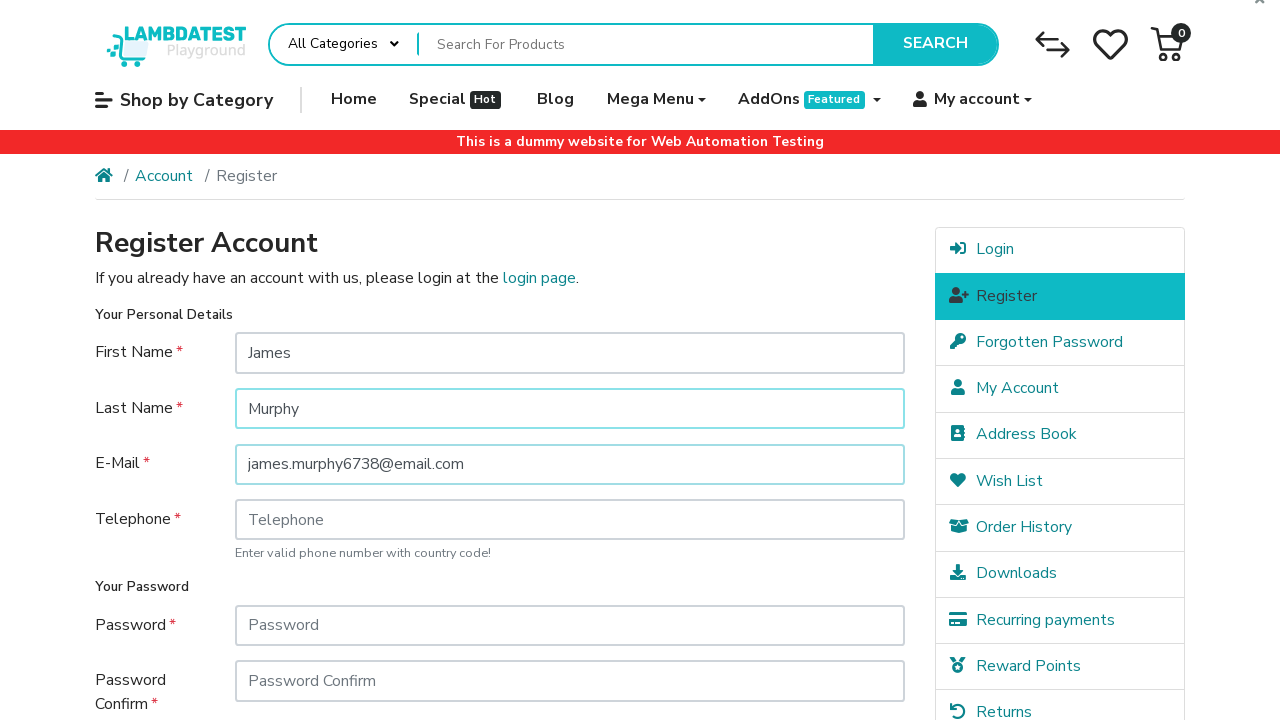

Filled telephone field with '+351956789012' on #input-telephone
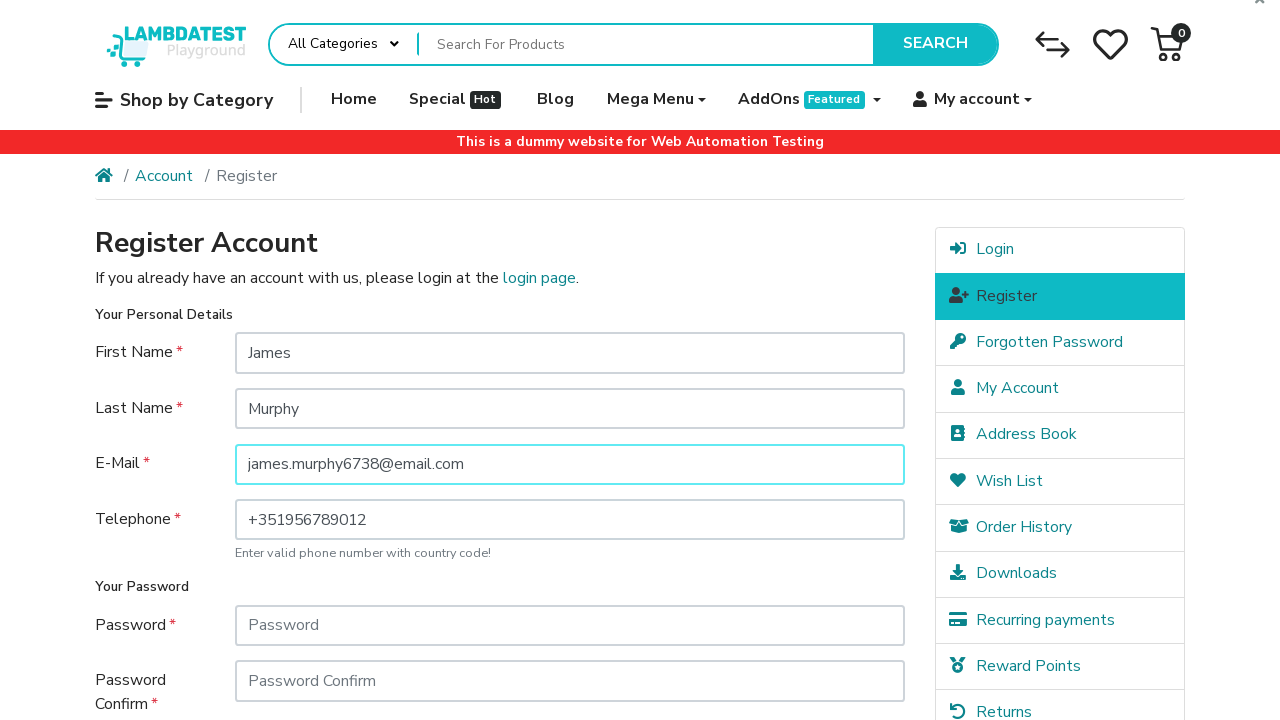

Clicked terms and conditions checkbox at (628, 578) on label[for='input-agree']
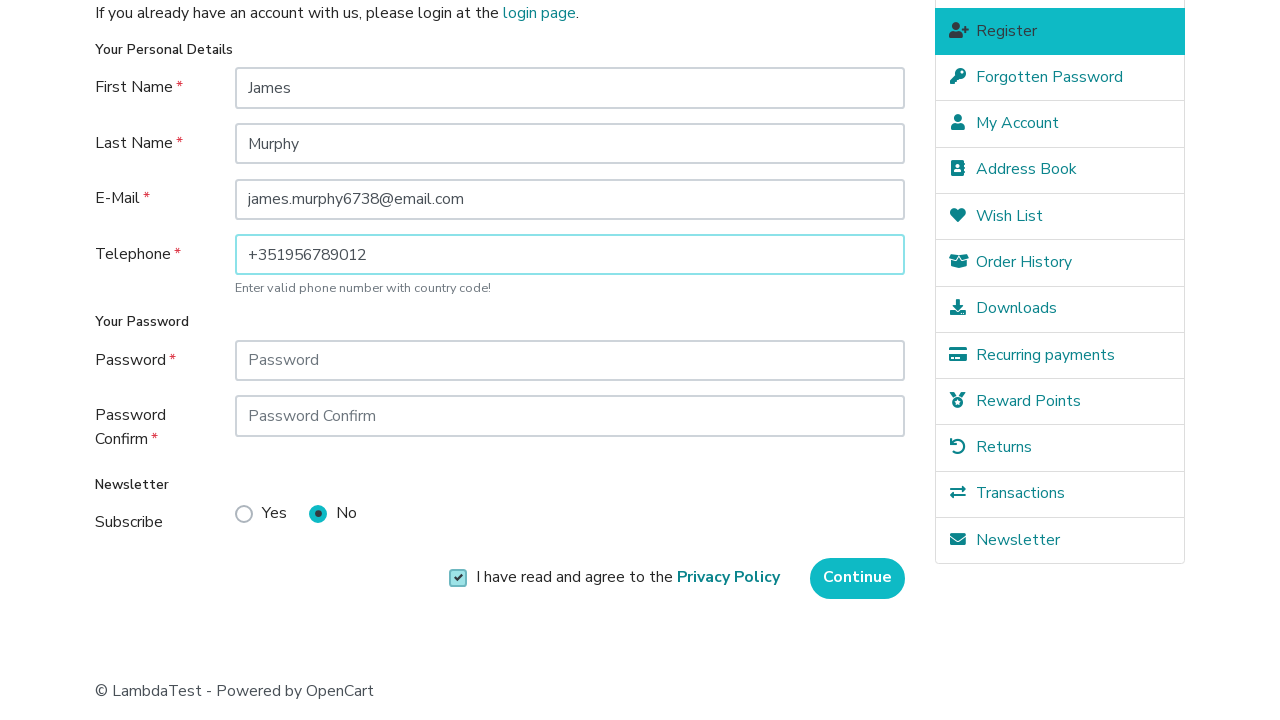

Filled password field with '123456' on #input-password
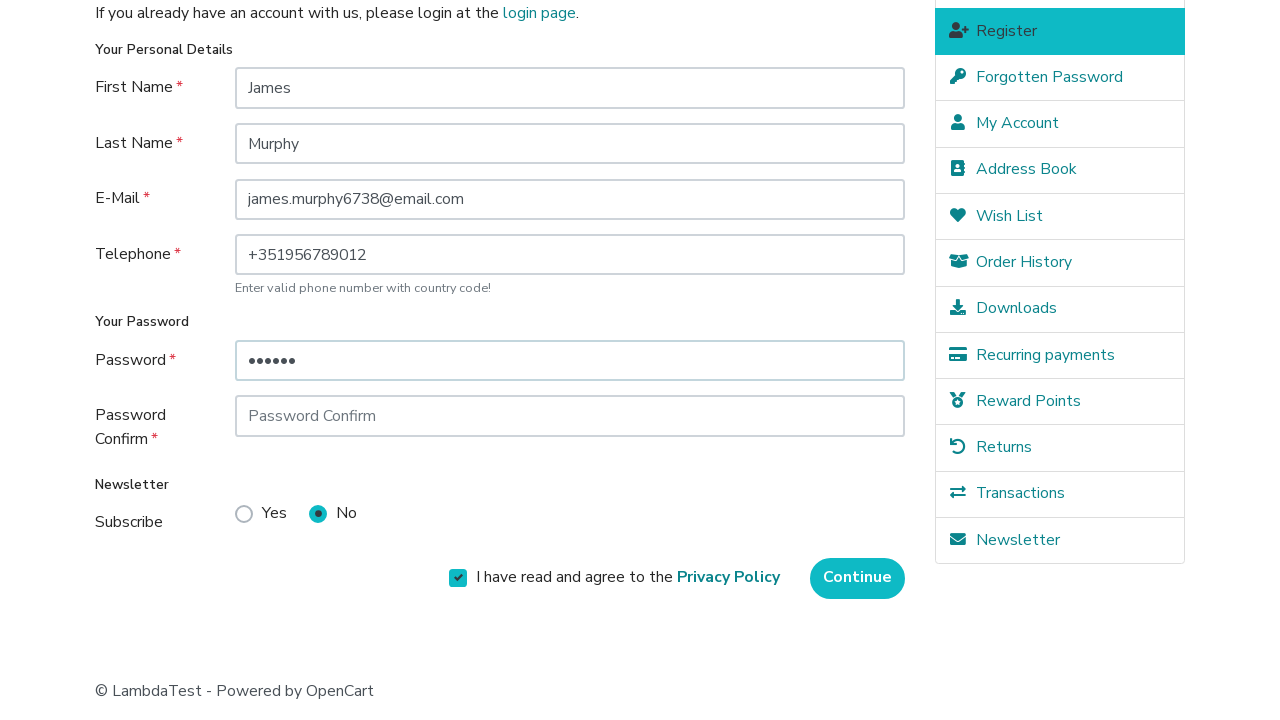

Filled password confirmation field with mismatched value '12345' on #input-confirm
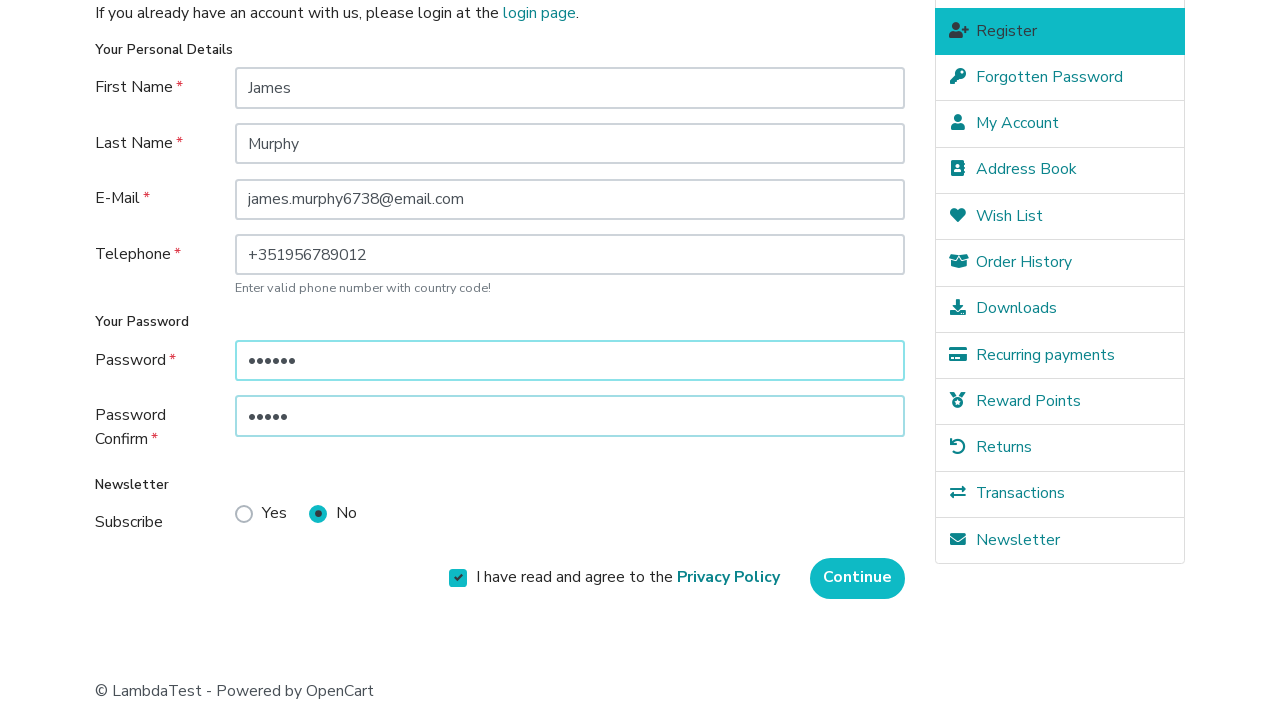

Clicked Continue button to submit registration form at (858, 578) on input[value='Continue']
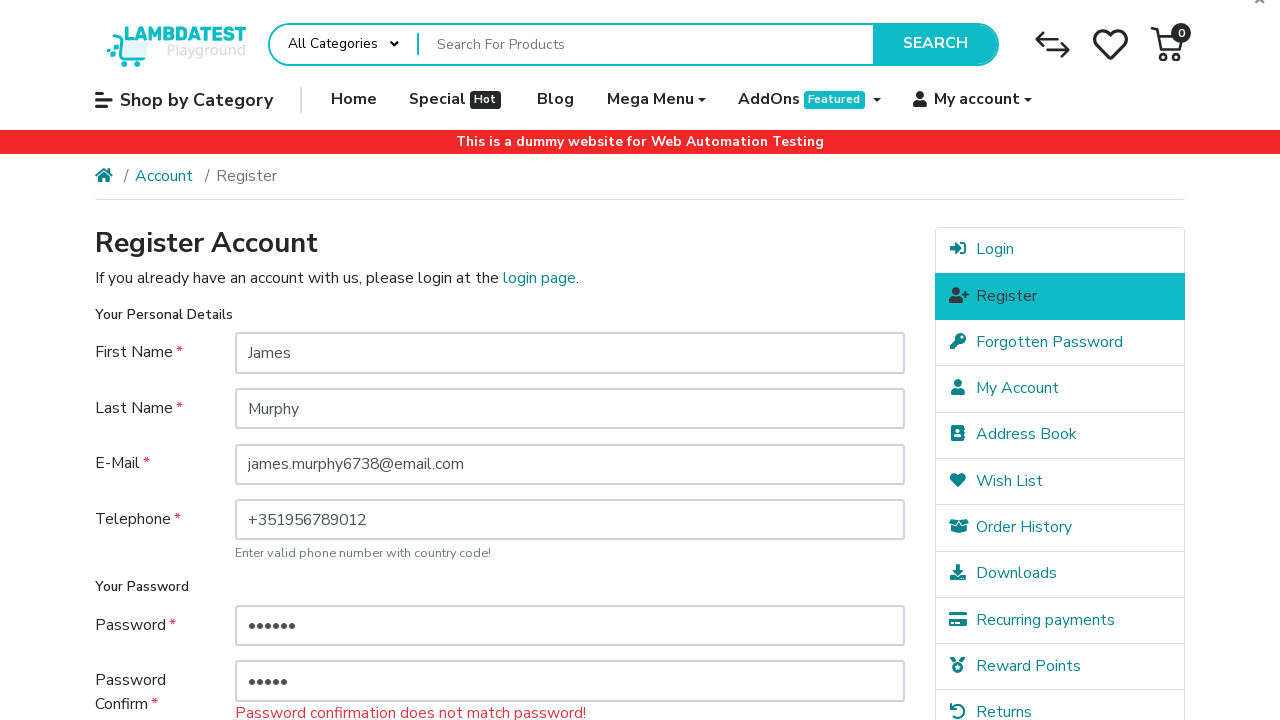

Password confirmation error message appeared
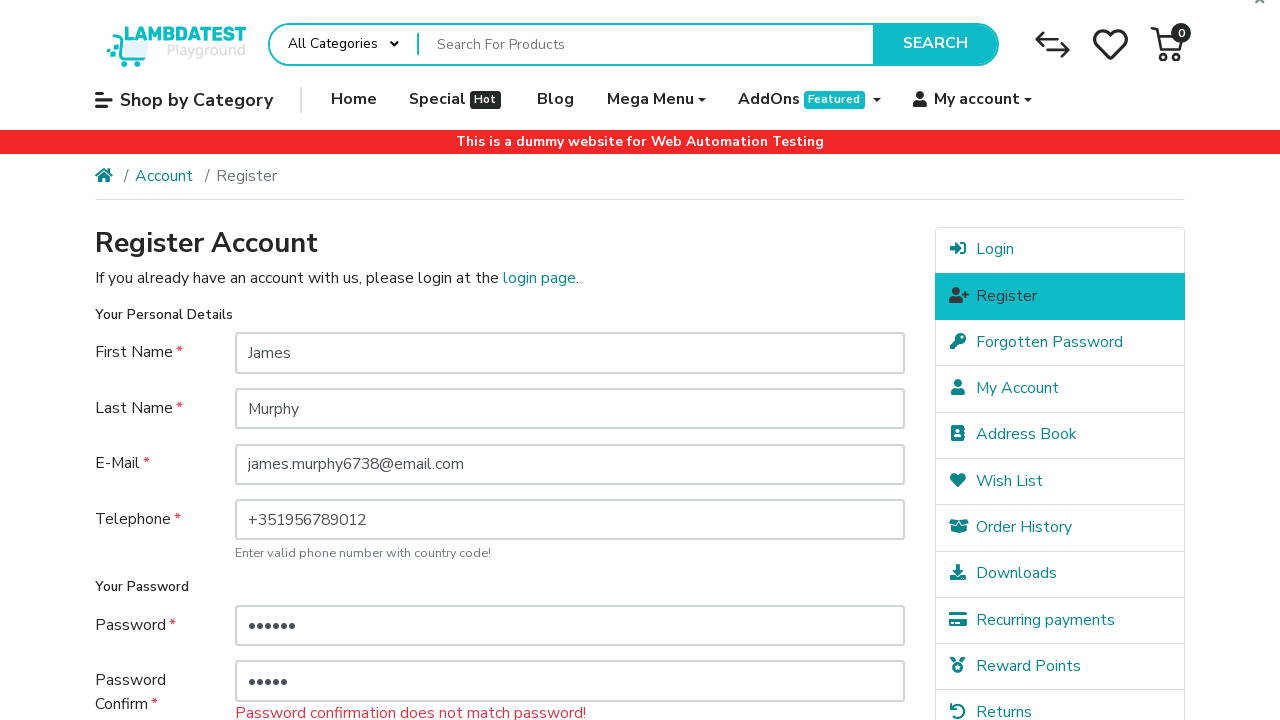

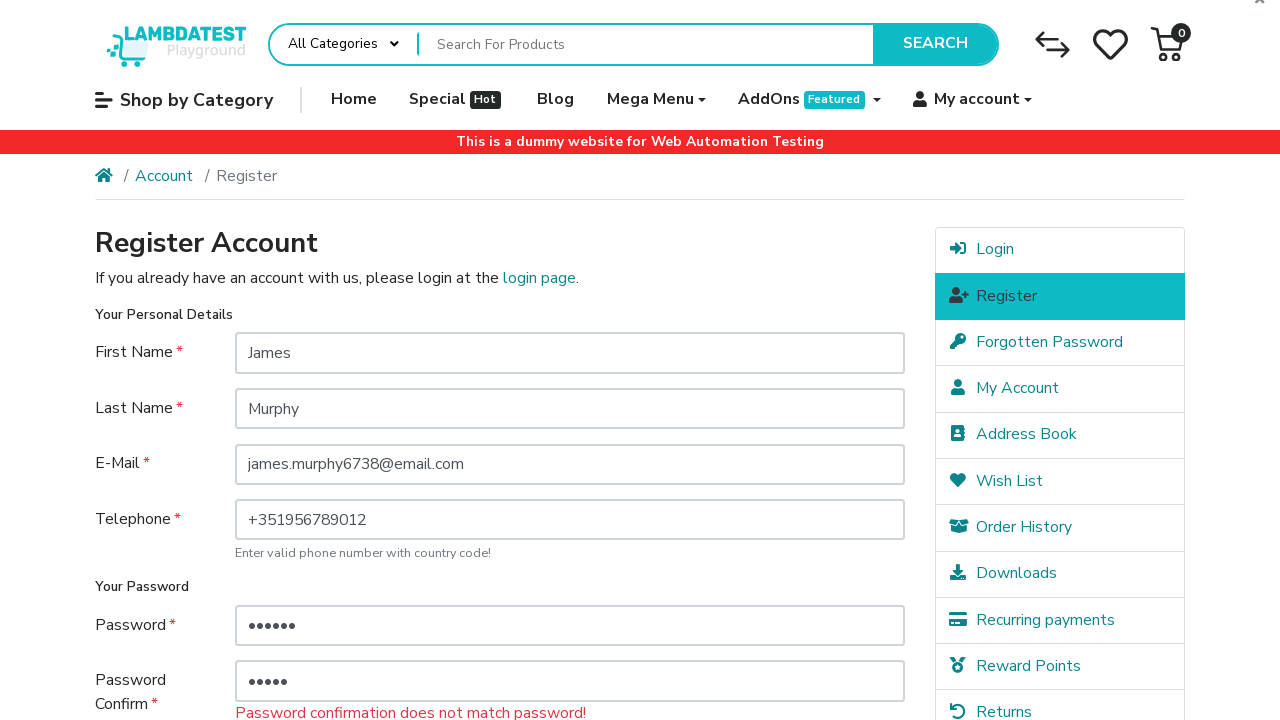